Waits for price to drop to $100, then books and solves a math problem by entering the calculated answer and submitting the form

Starting URL: http://suninjuly.github.io/explicit_wait2.html

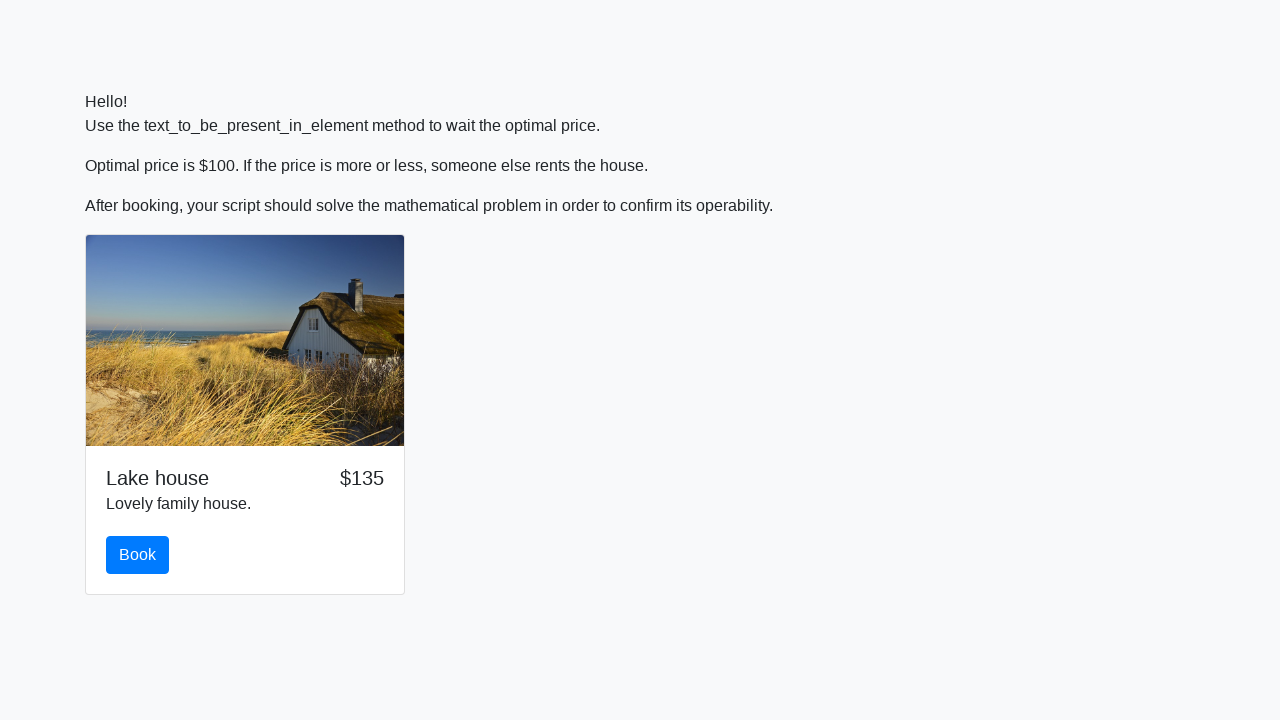

Waited for price to drop to $100
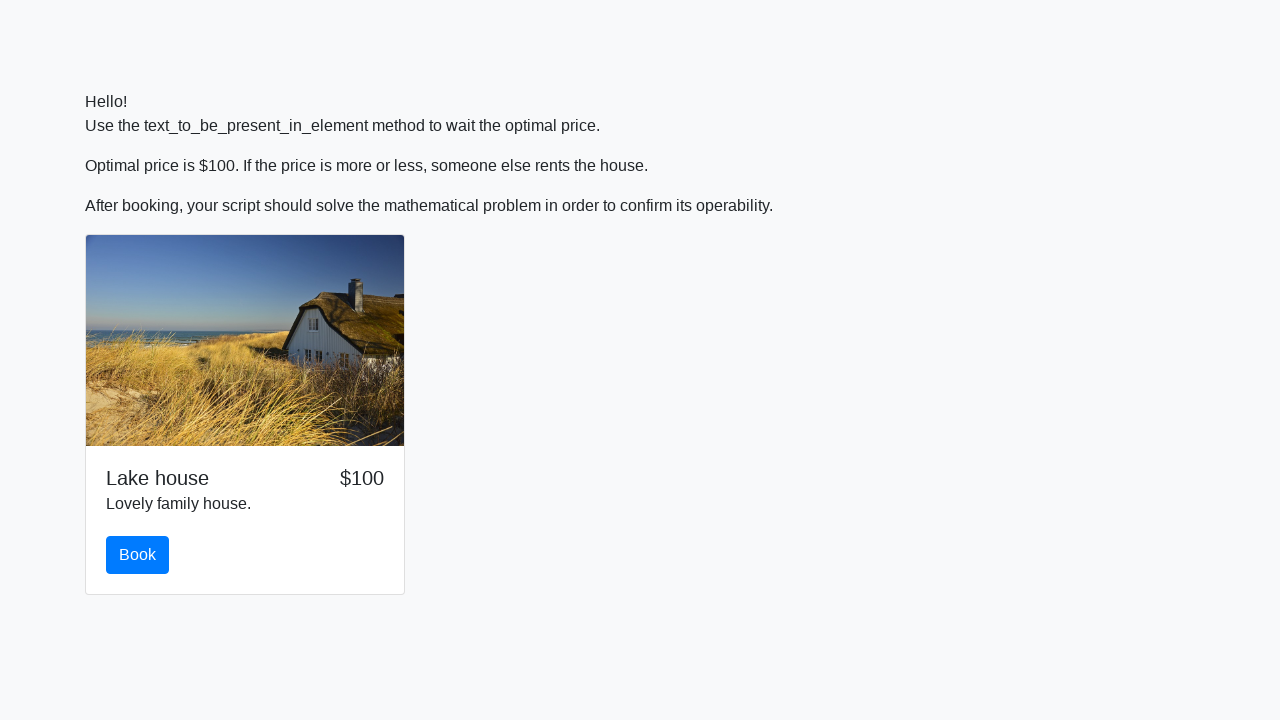

Clicked the book button at (138, 555) on #book
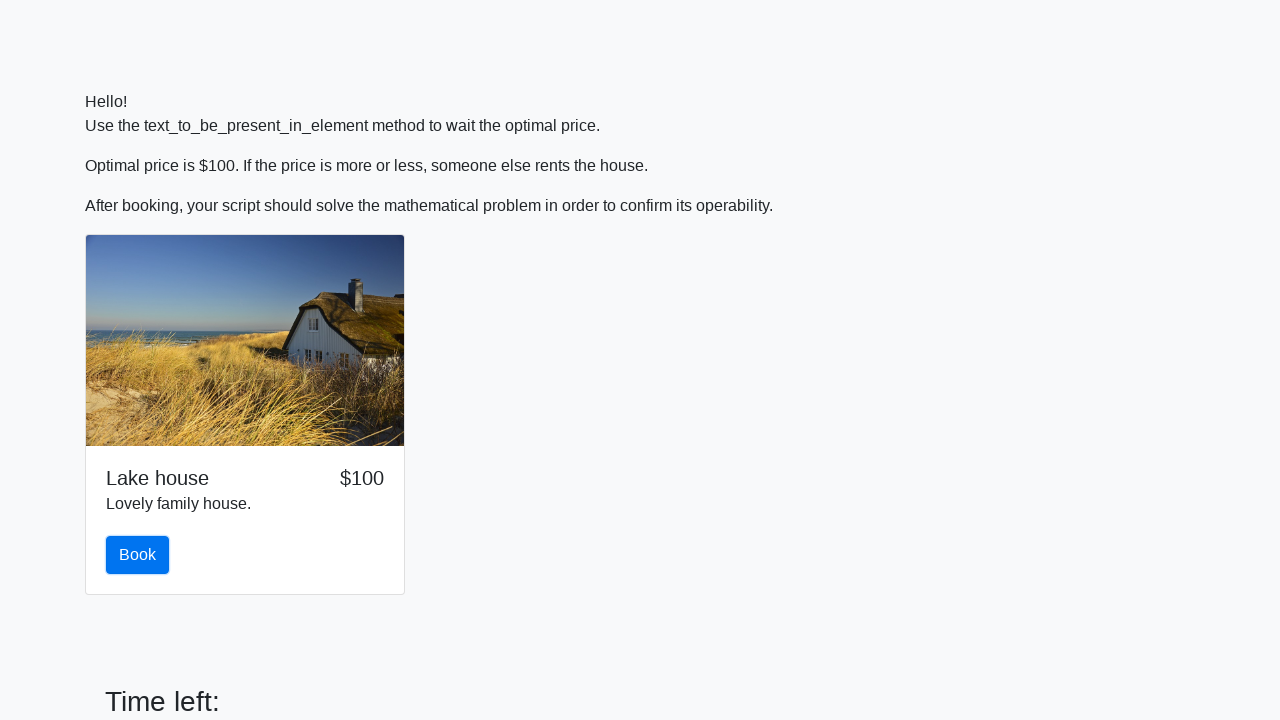

Retrieved x value from input_value element: 833
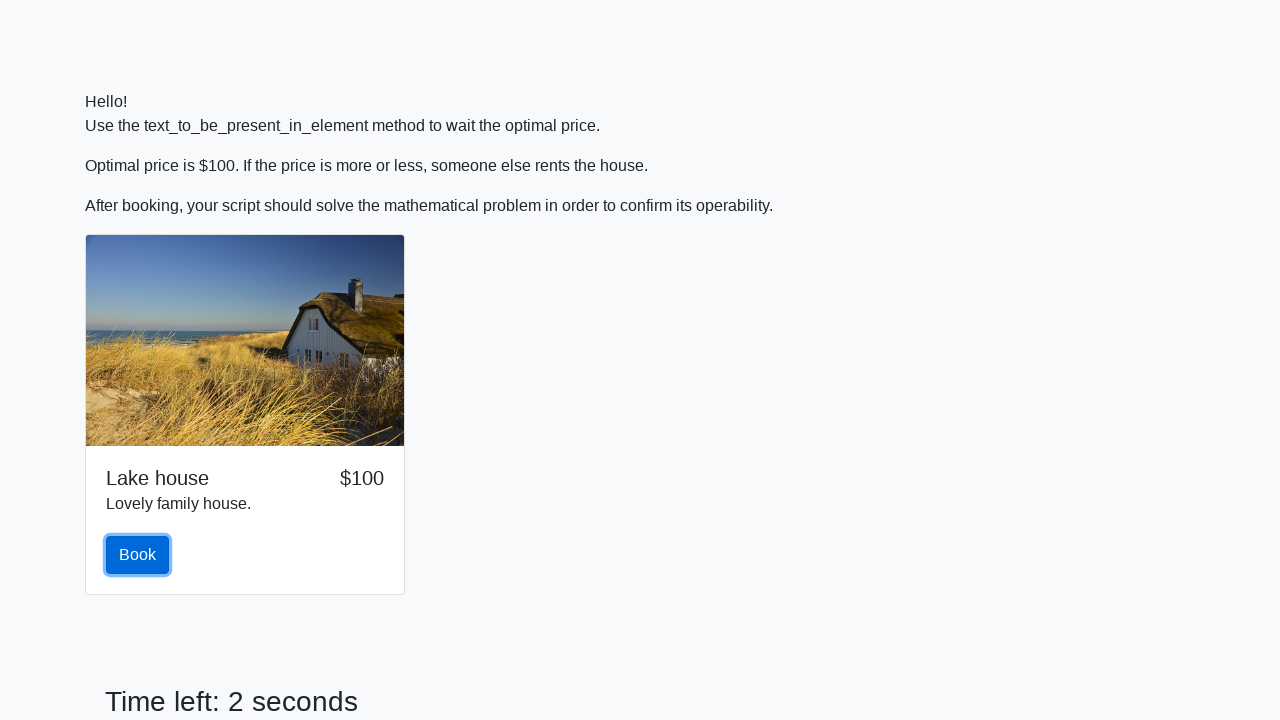

Filled answer field with calculated value: 1.7082844306001213 on #answer
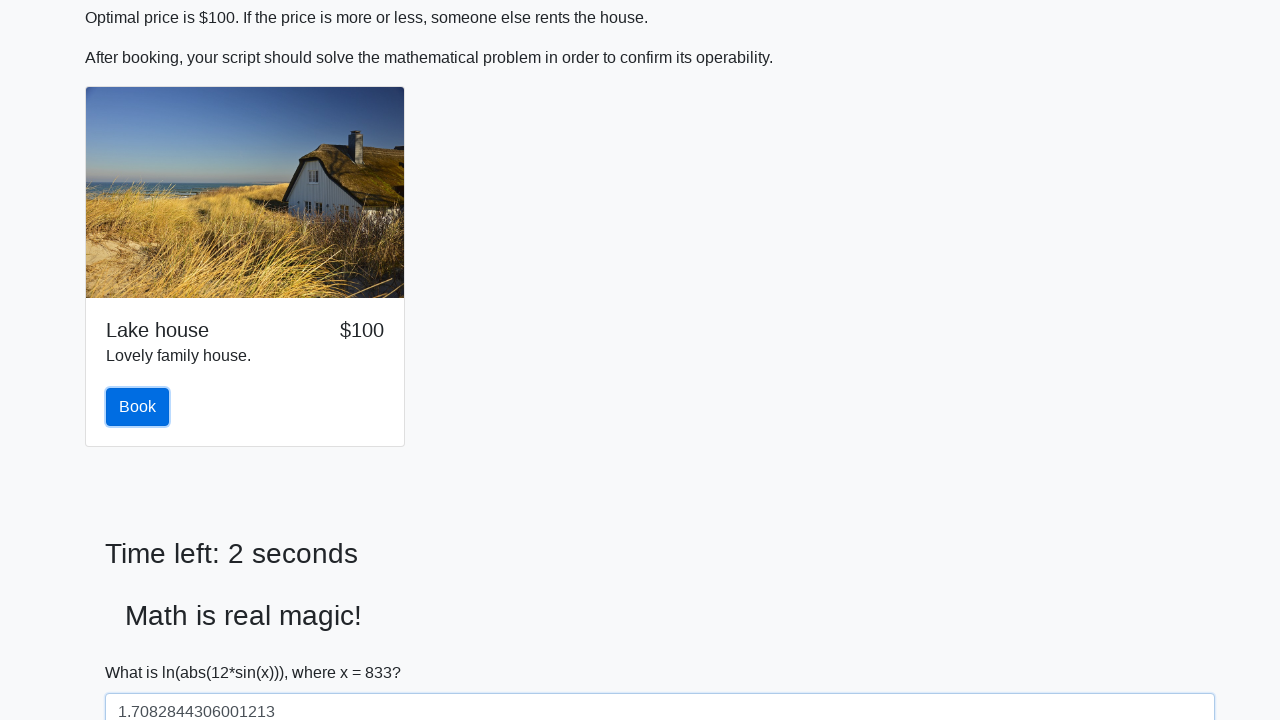

Scrolled submit button into view
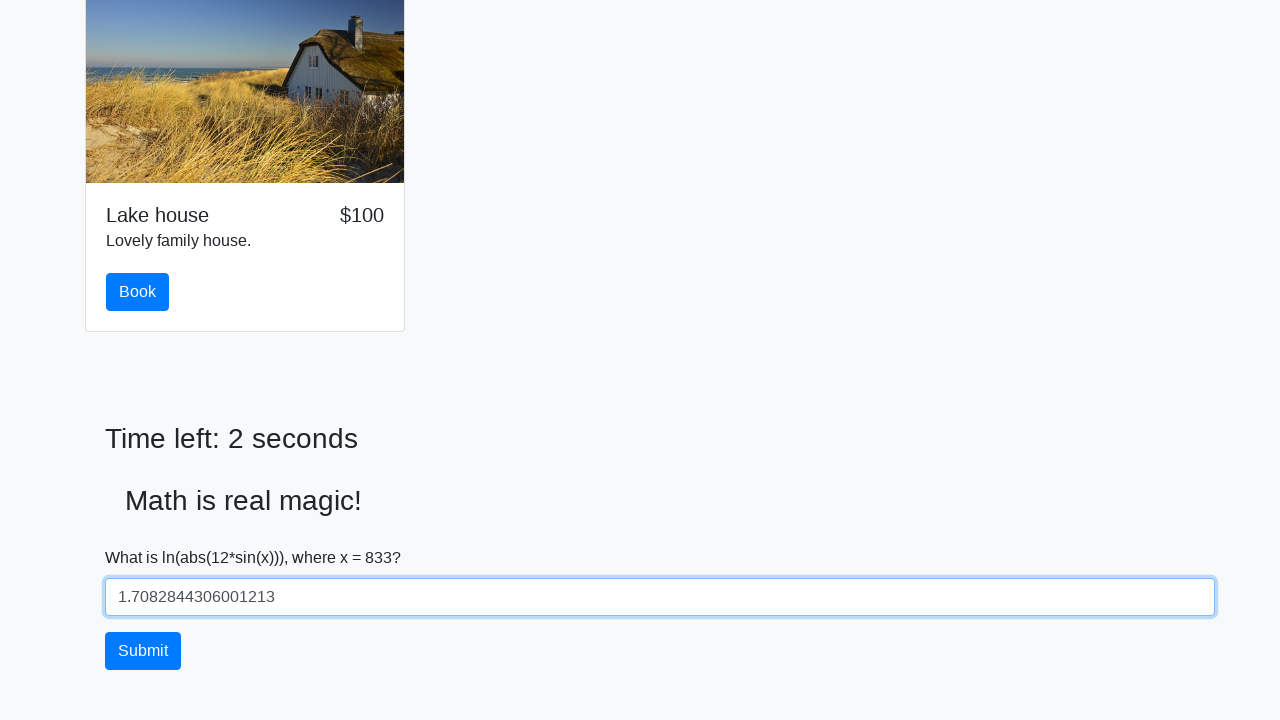

Clicked the submit button at (143, 651) on [type='submit']
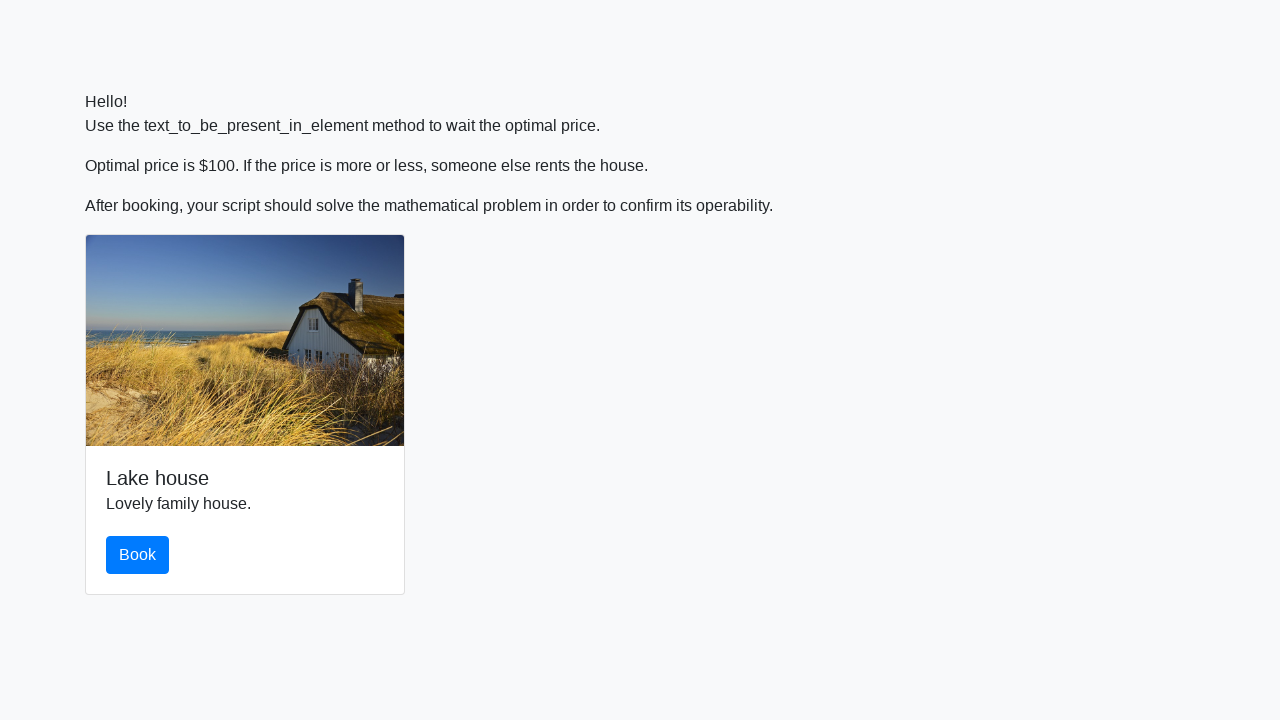

Set up dialog handler to accept alerts
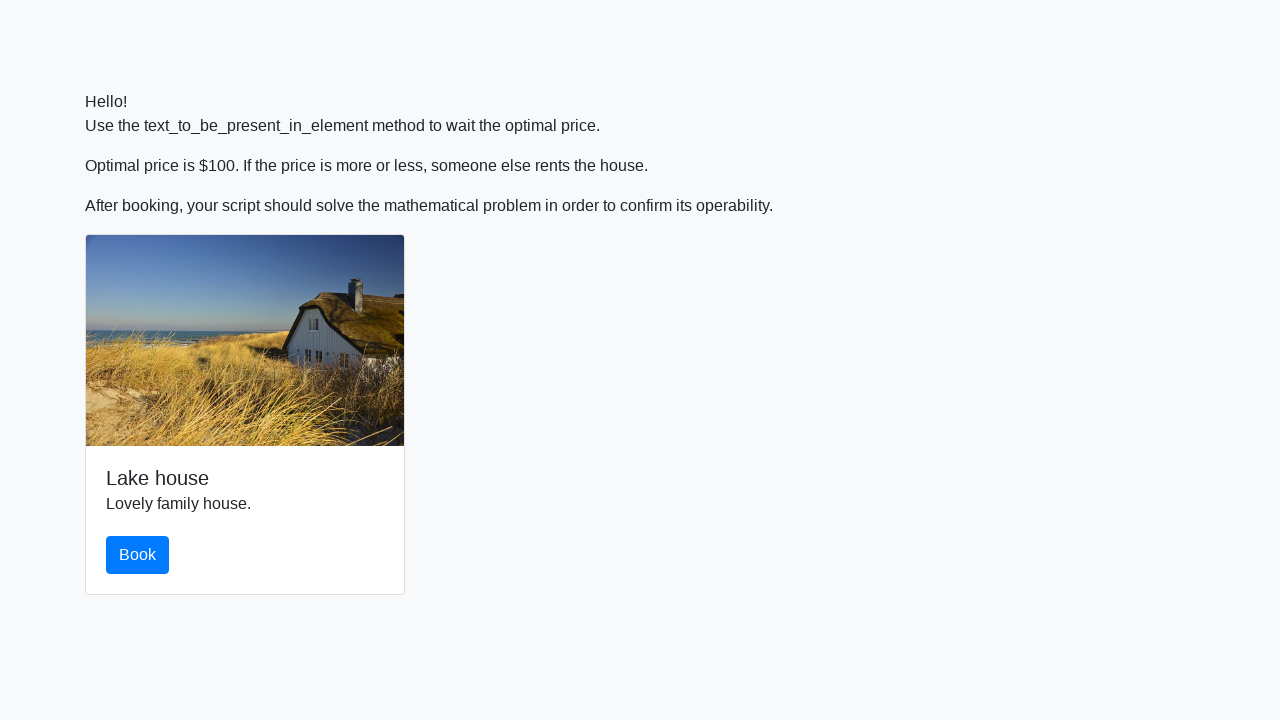

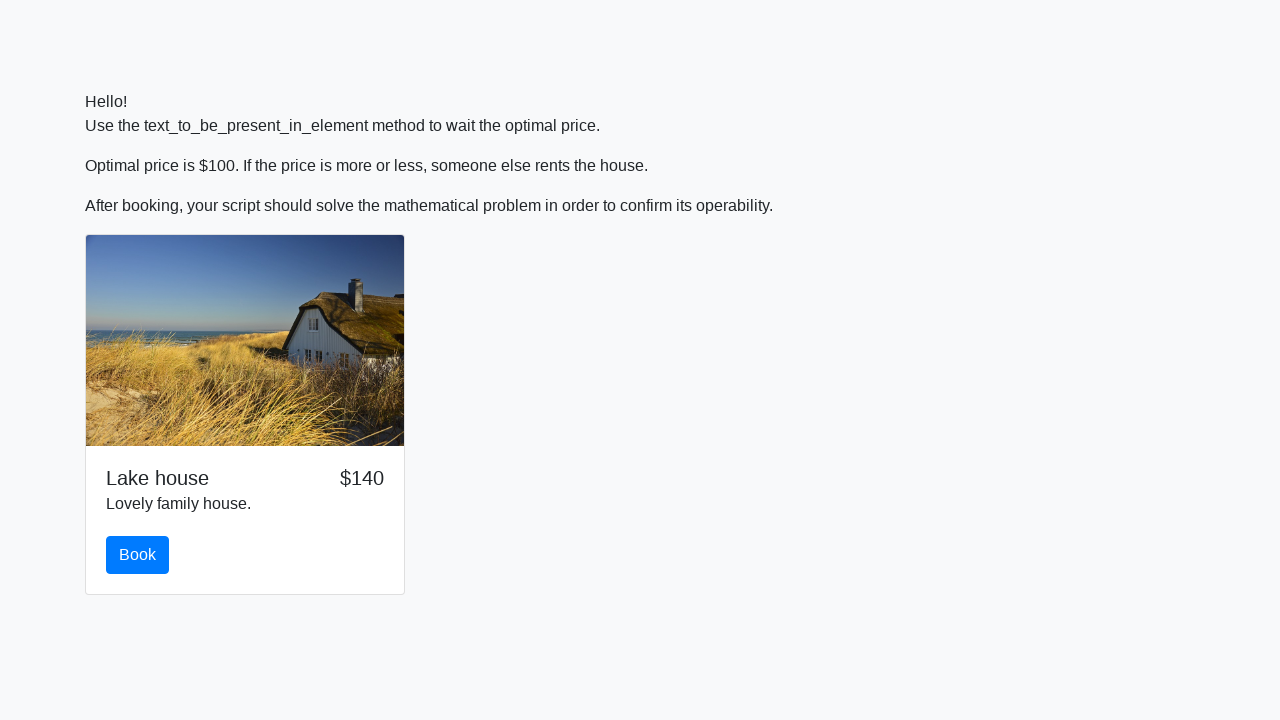